Navigates to Flipkart homepage and retrieves the page title

Starting URL: https://www.flipkart.com/

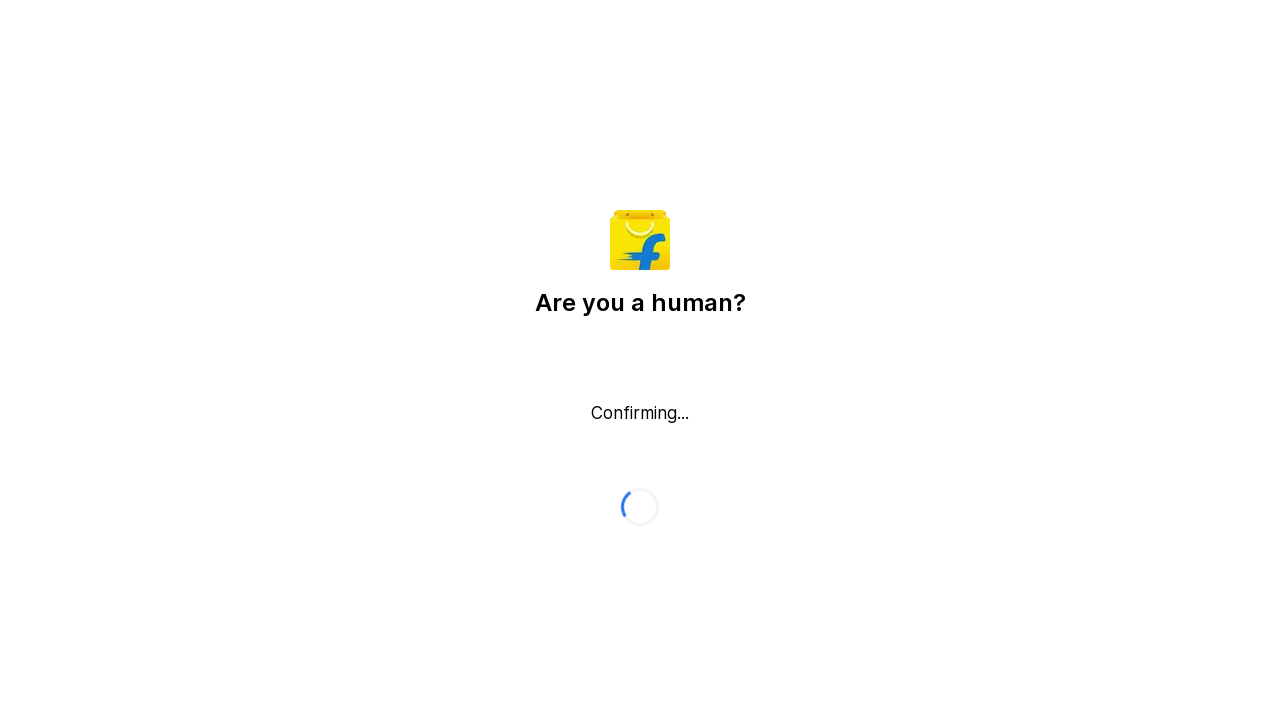

Waited for page to reach domcontentloaded state
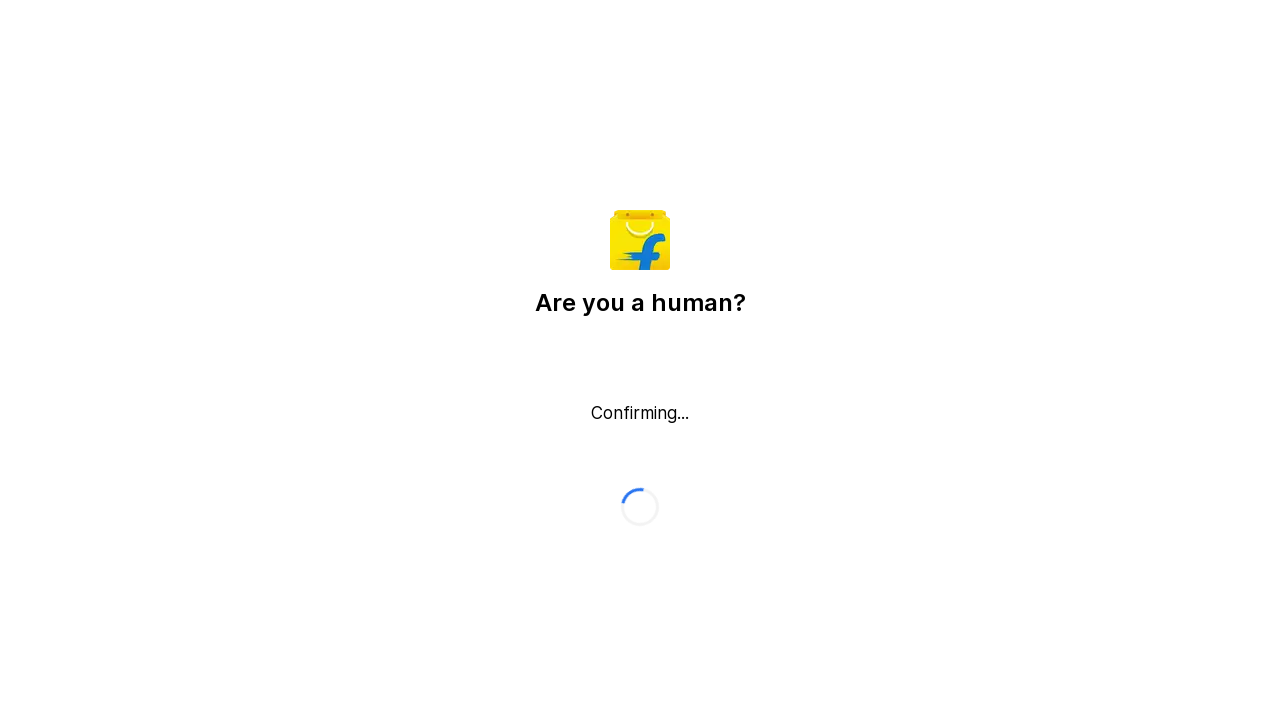

Retrieved page title: Flipkart reCAPTCHA
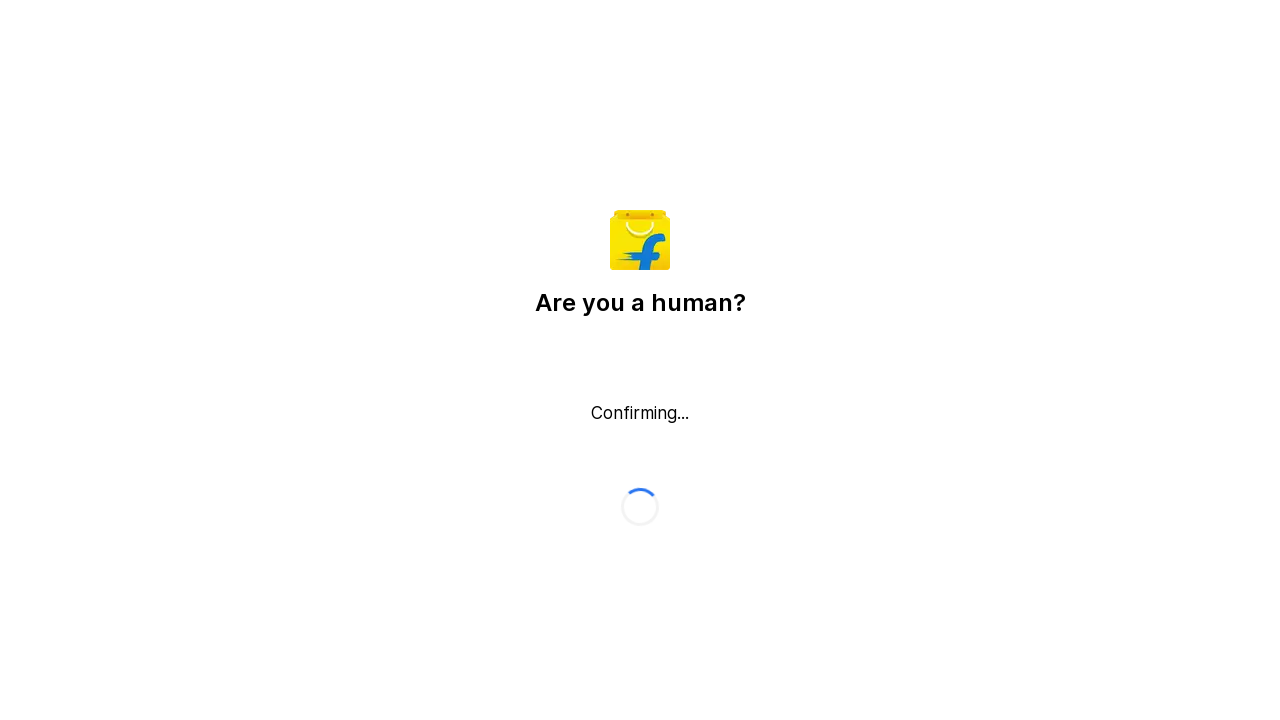

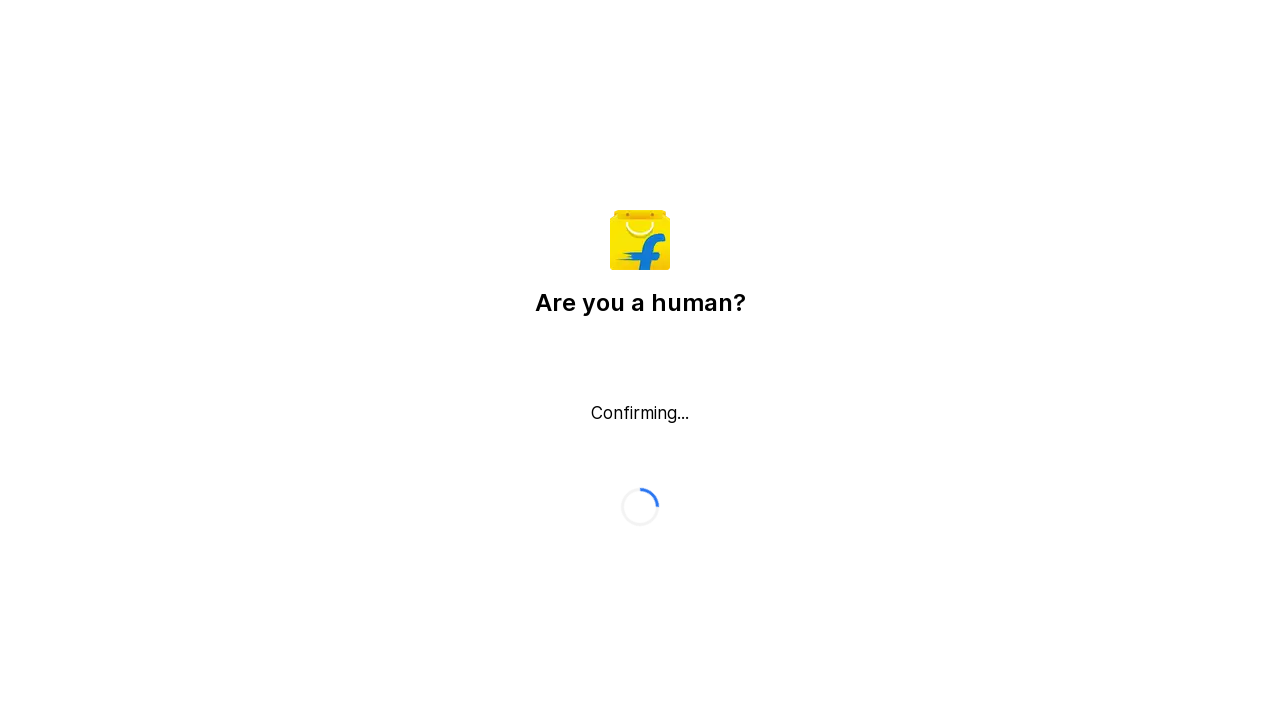